Tests JavaScript alert handling by clicking a button to trigger a simple alert, dismissing it, and verifying the feedback message is displayed on the page.

Starting URL: https://training-support.net/webelements/alerts

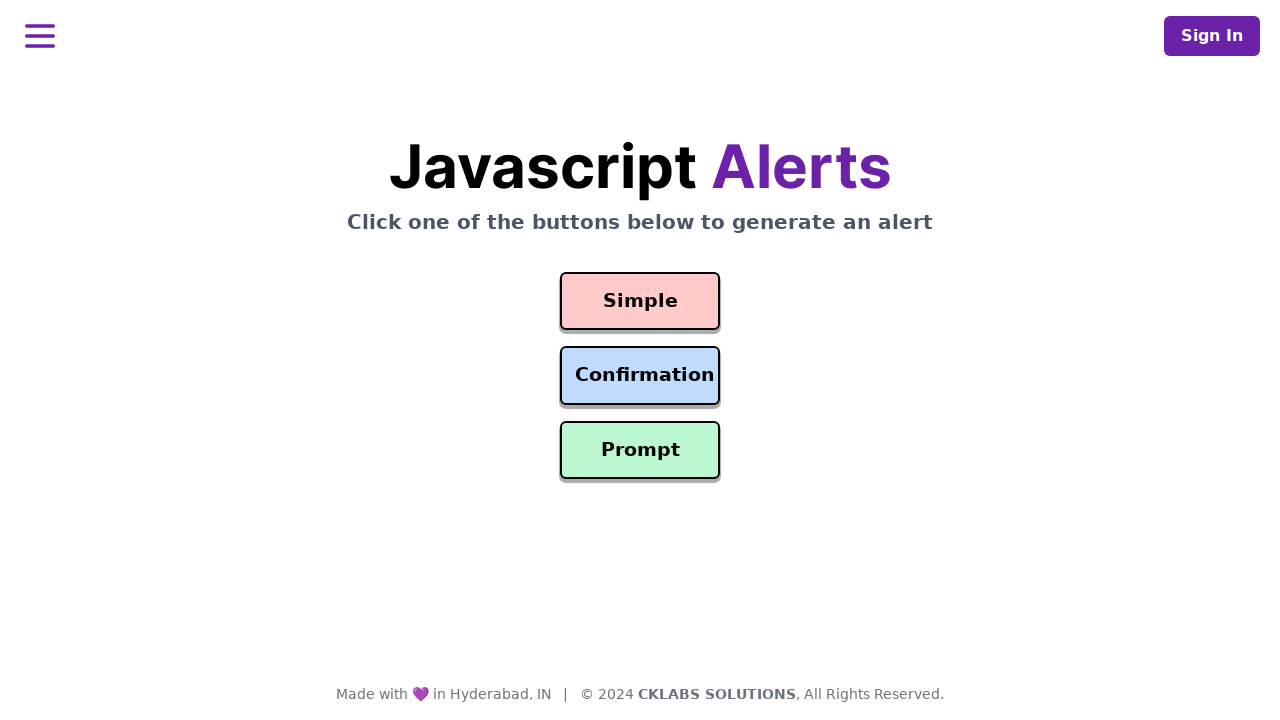

Clicked button to trigger simple alert at (640, 301) on #simple
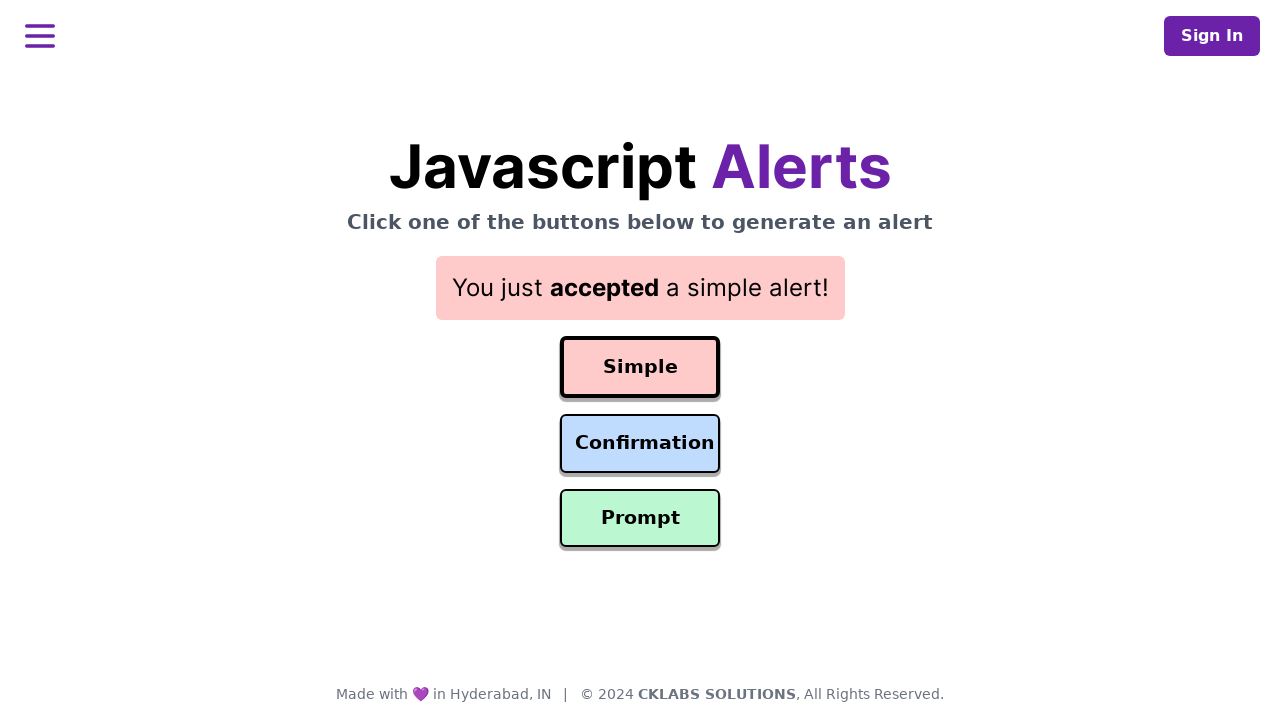

Registered dialog handler to dismiss alerts
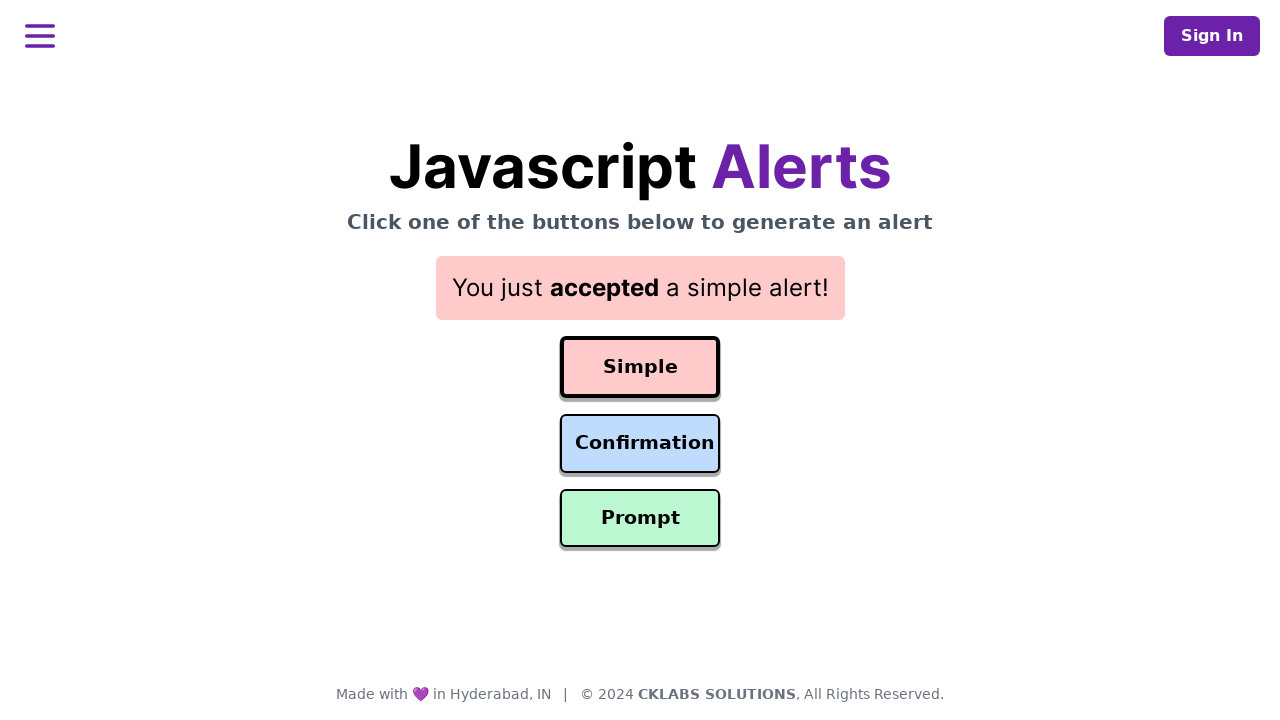

Re-registered dialog handler with custom function
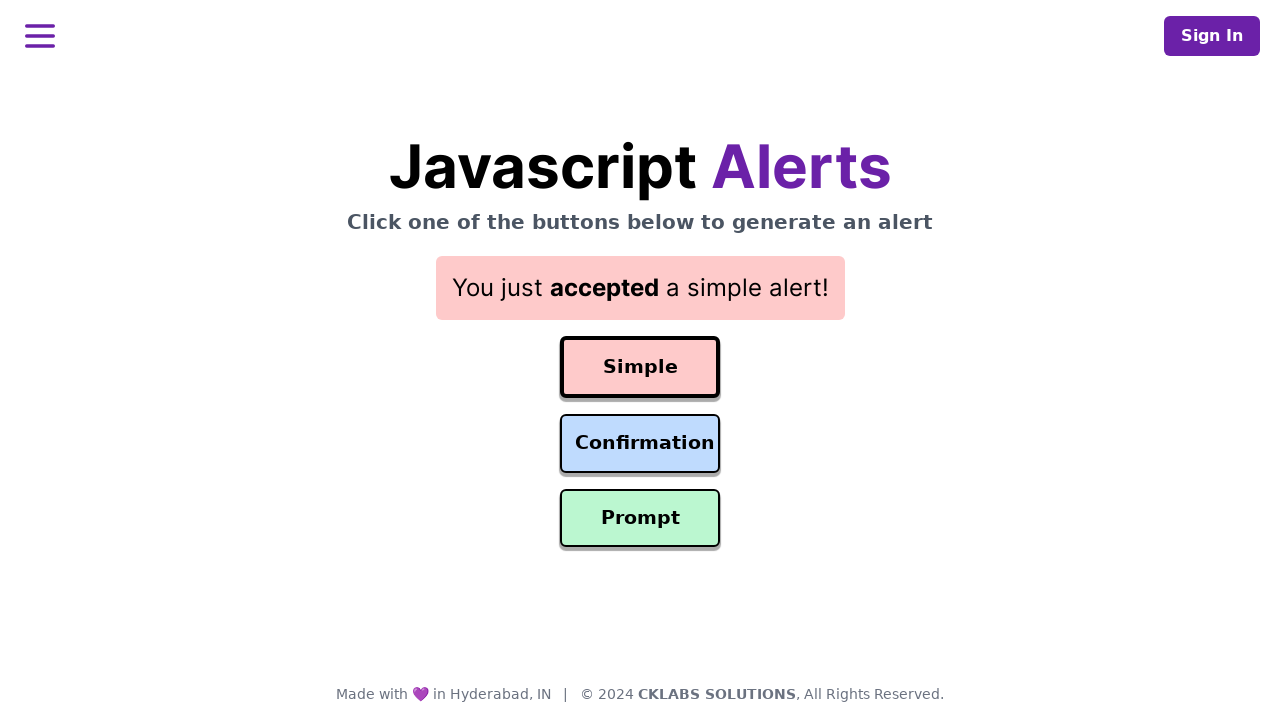

Clicked button to trigger alert again at (640, 367) on #simple
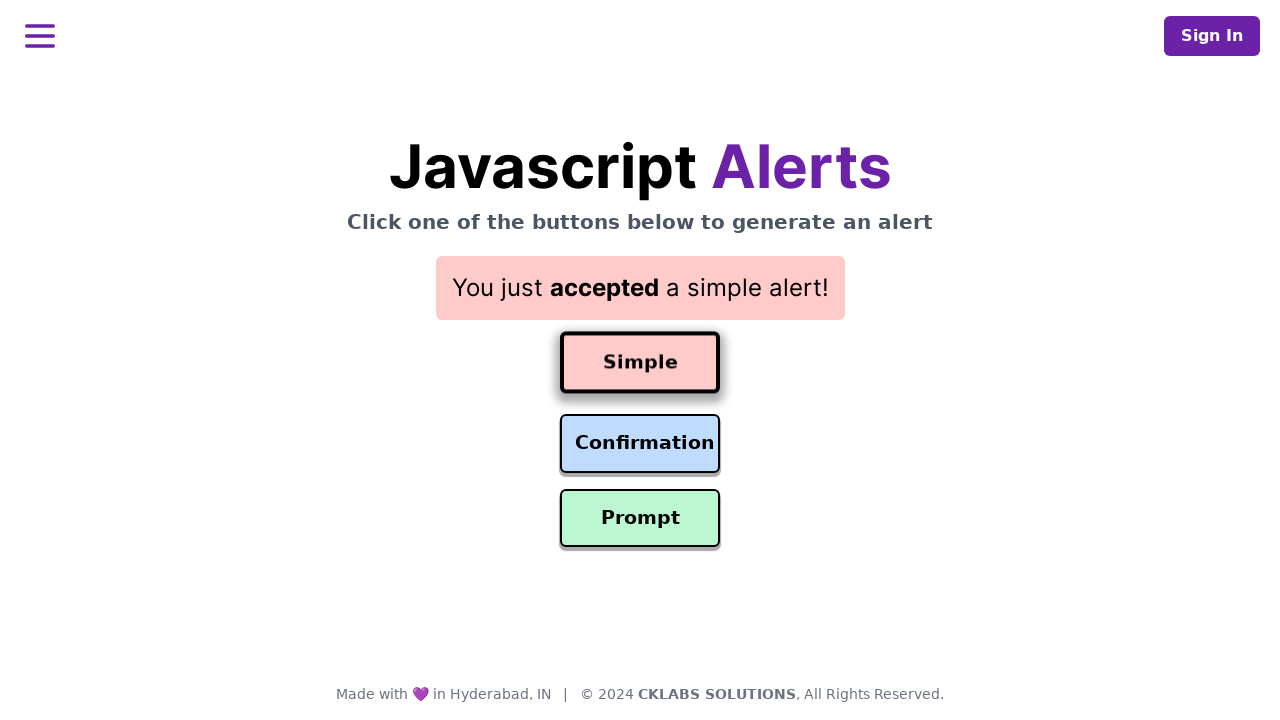

Result feedback element loaded on page
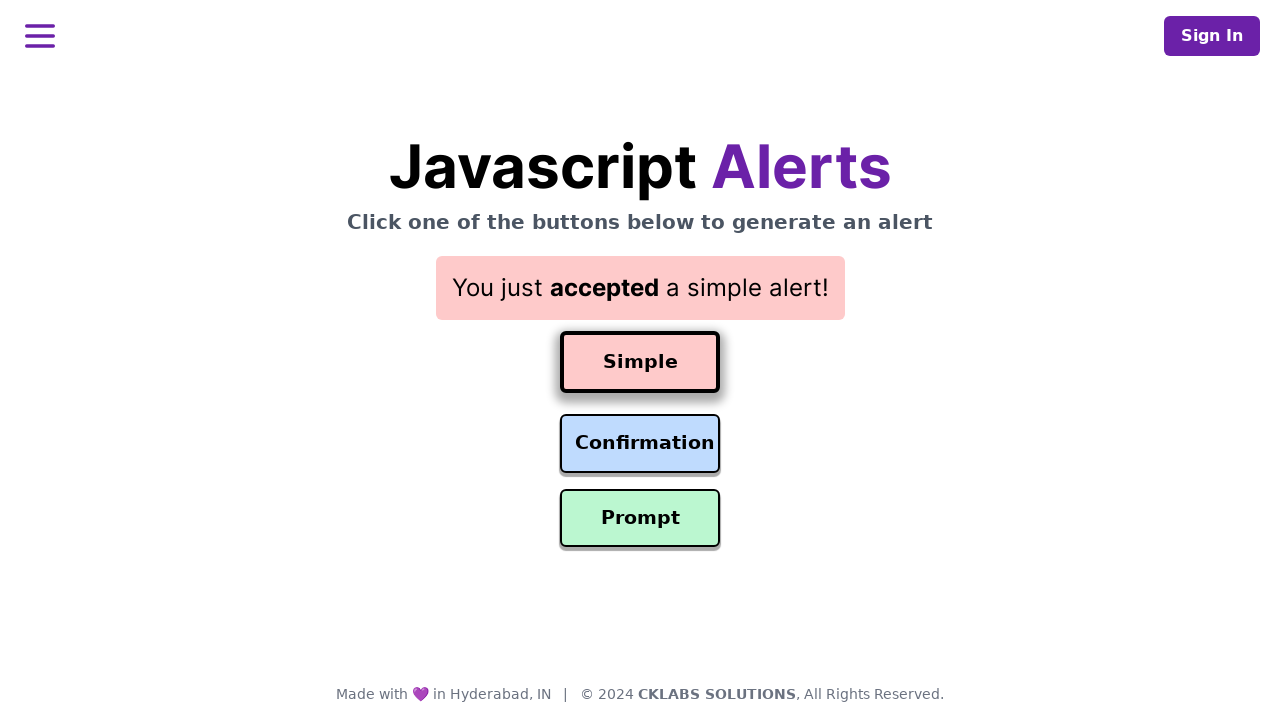

Retrieved result feedback text: 'You just accepted a simple alert!'
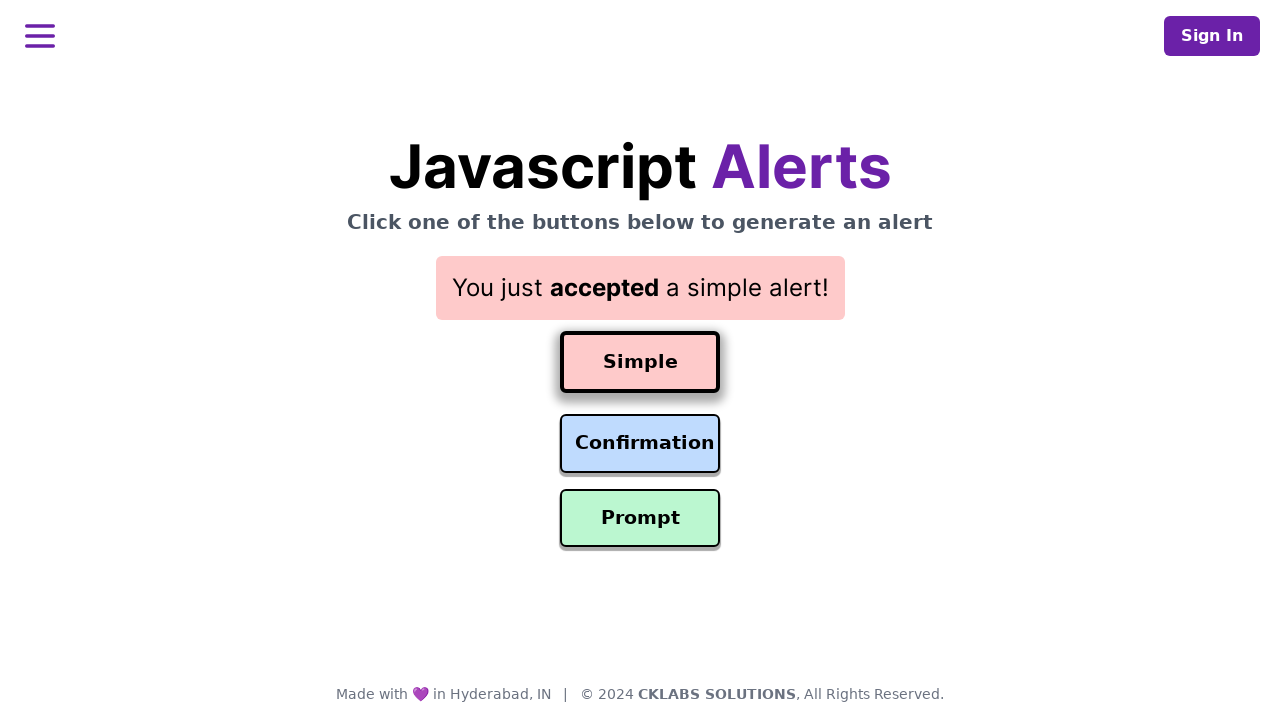

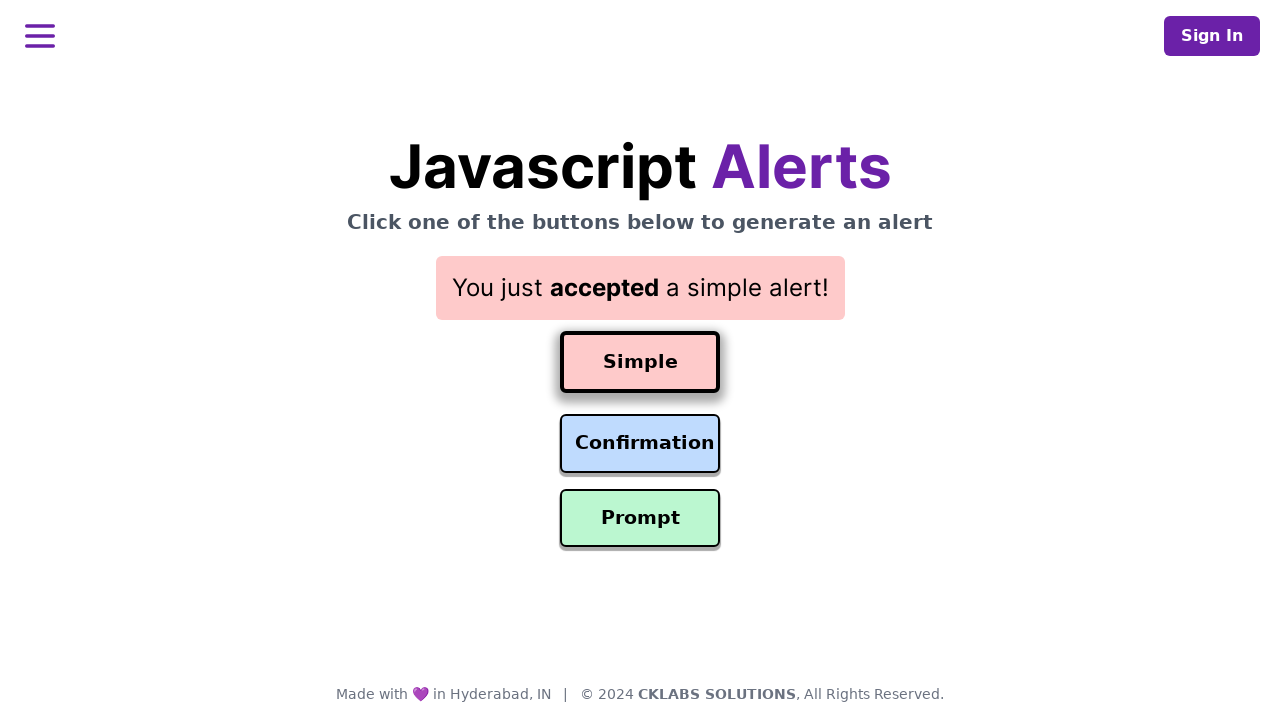